Navigates to HBO homepage and attempts to access the series section by clicking on a series link/element

Starting URL: https://www.hbo.com/

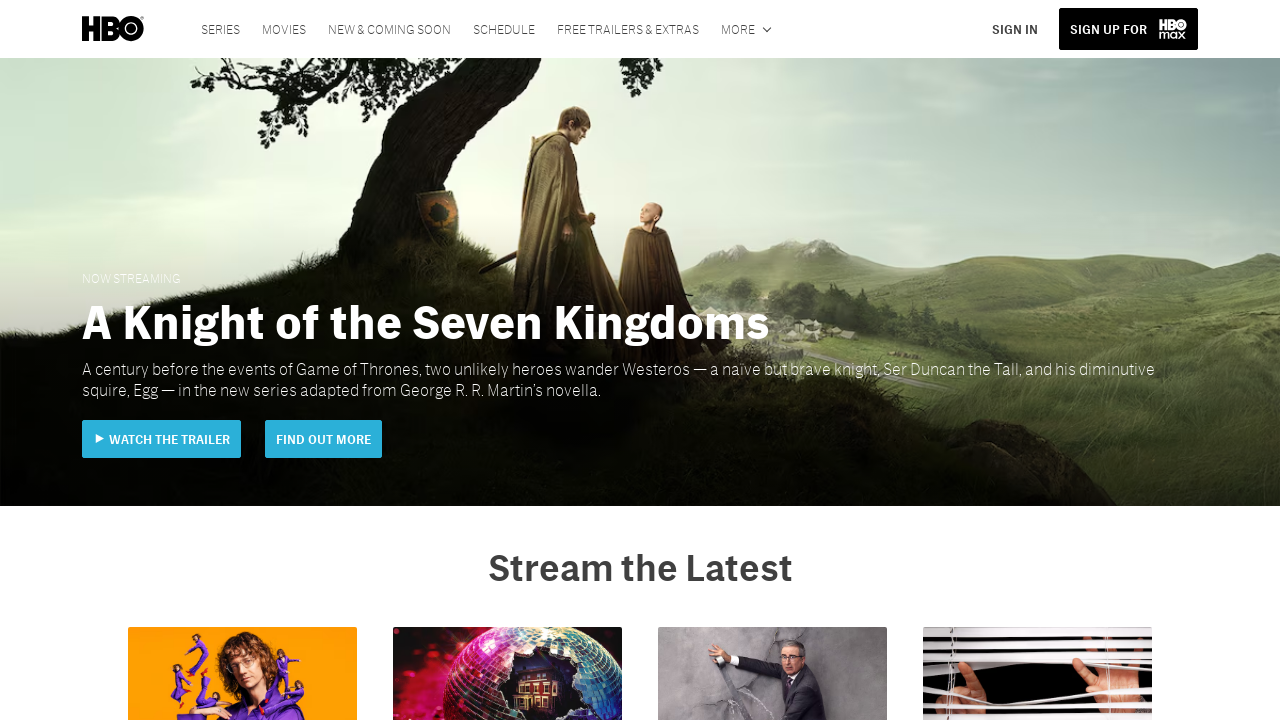

Navigated to HBO homepage
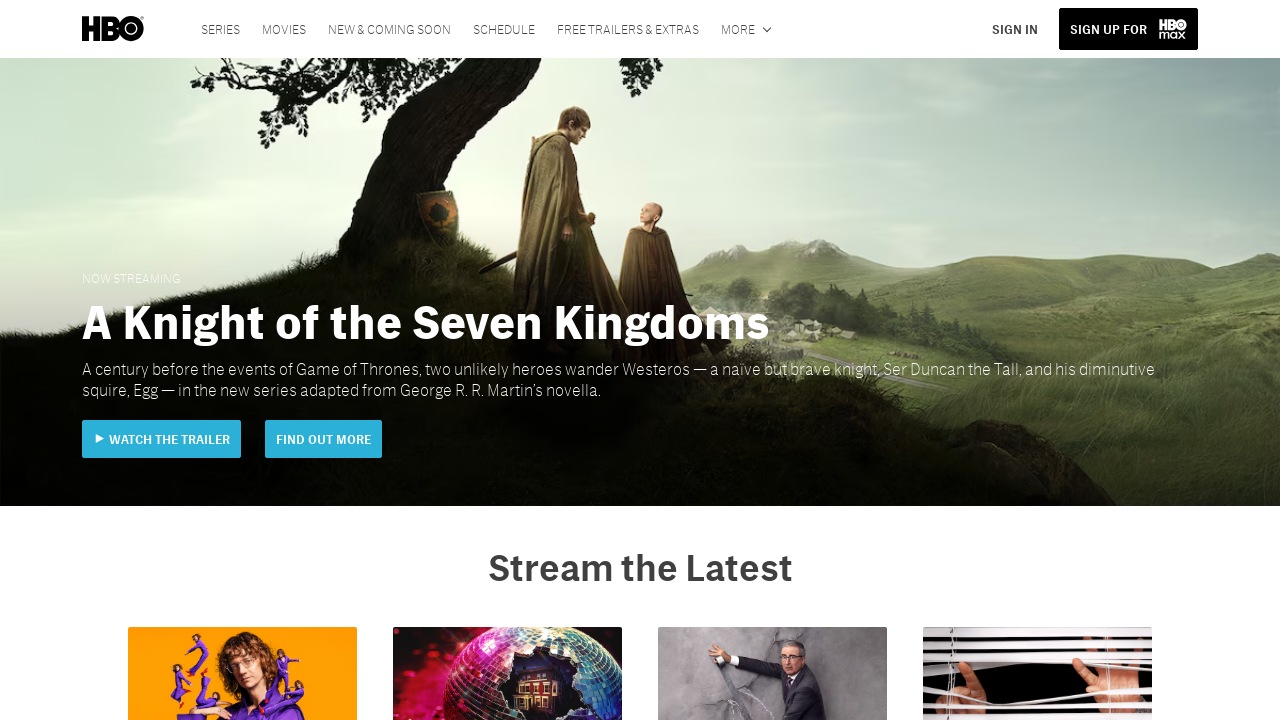

Clicked on series section link at (224, 29) on a[href*='/series']
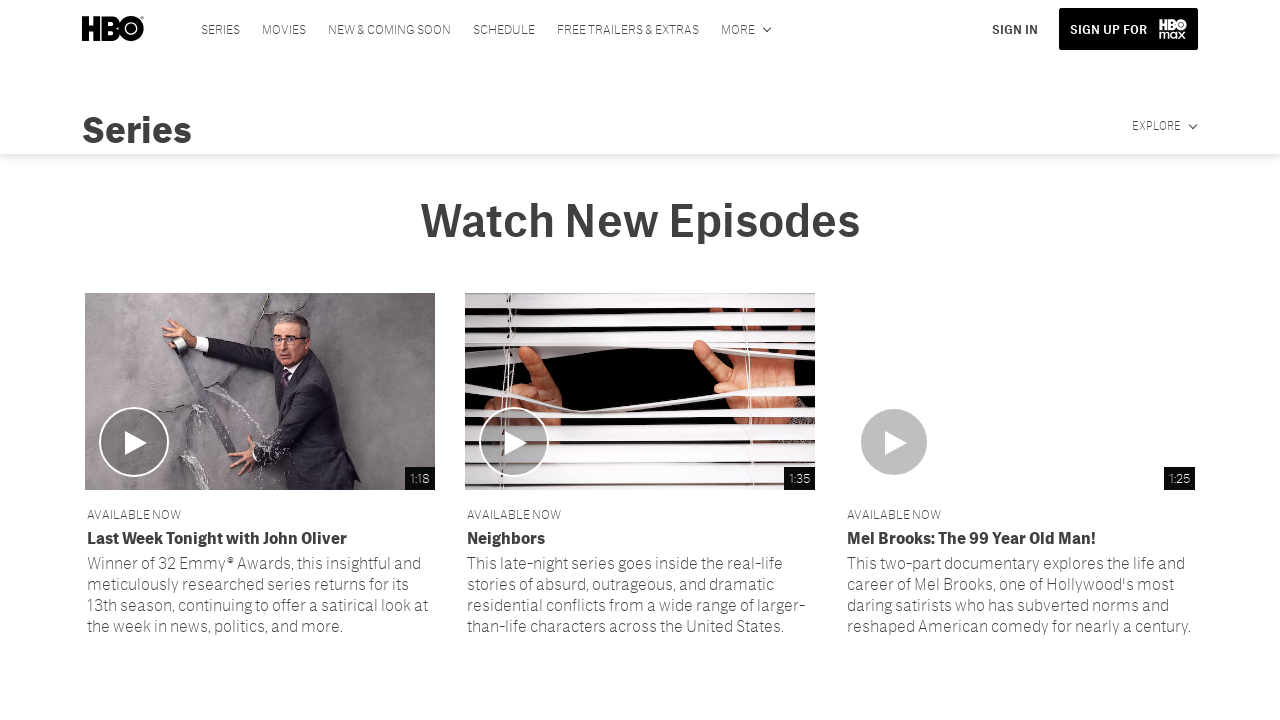

Waited for page to load and network to be idle
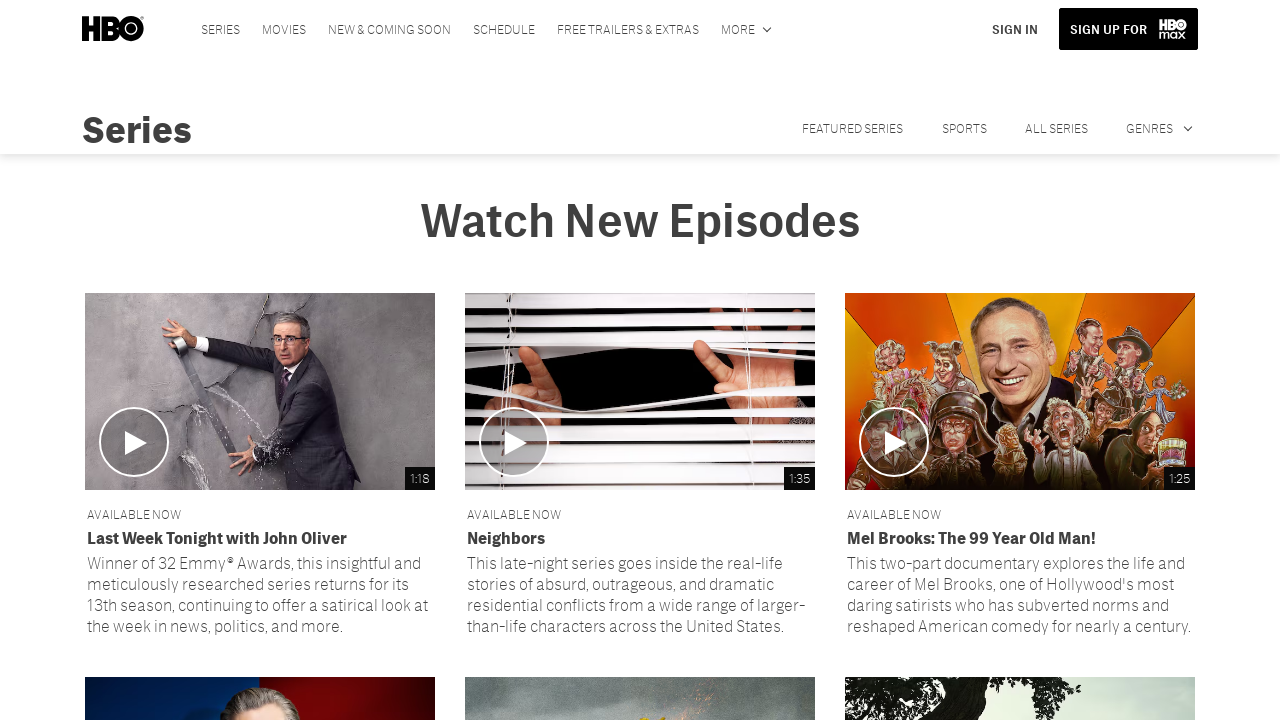

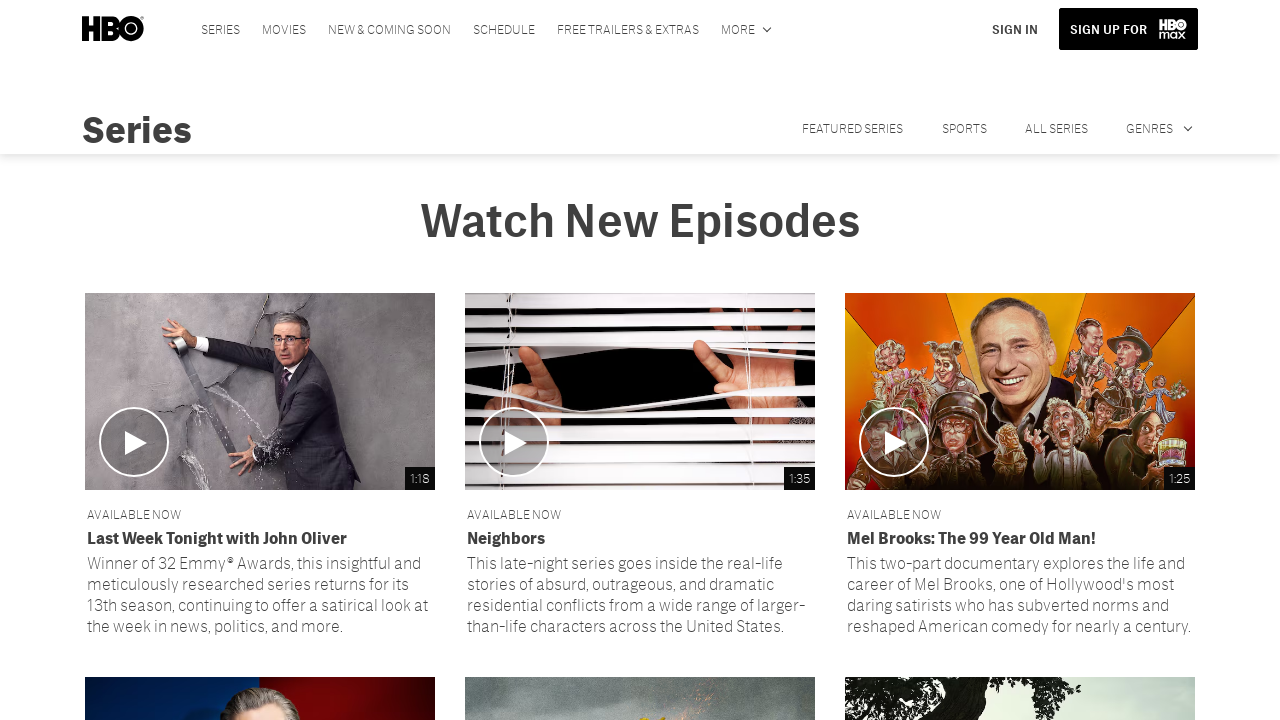